Launches the Tata Motors website and verifies the page loads successfully.

Starting URL: https://www.tatamotors.com/

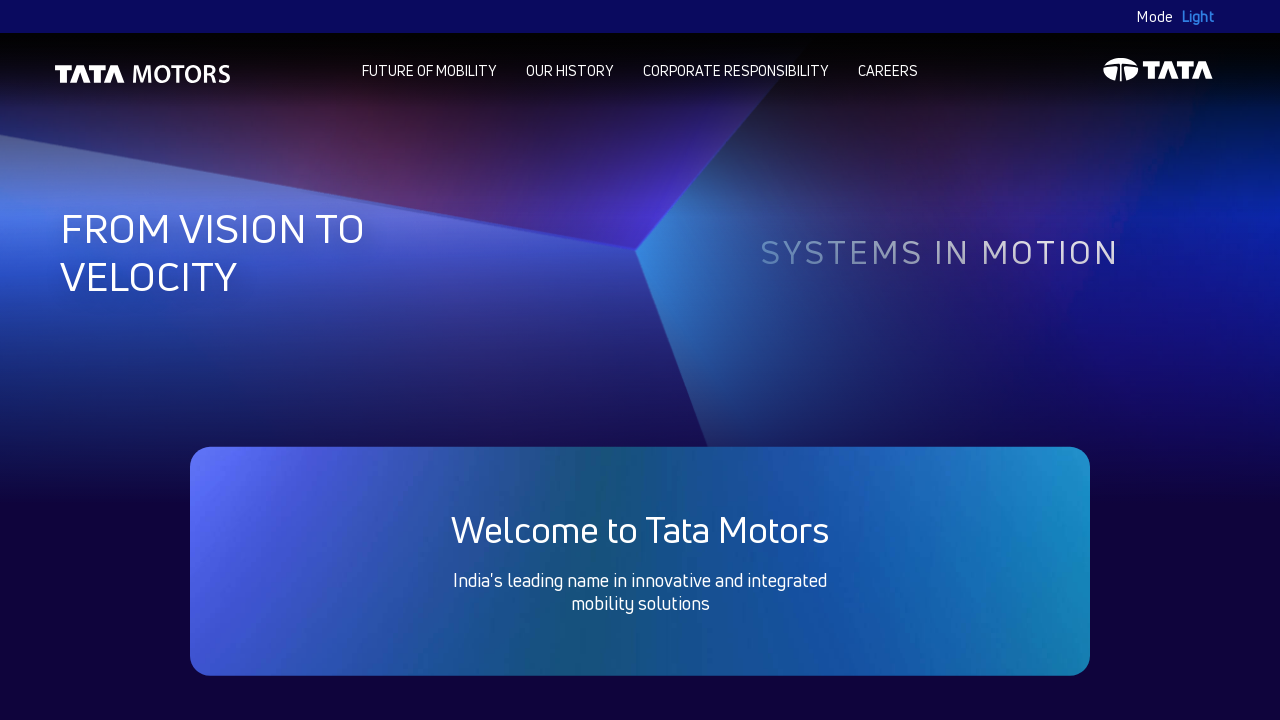

Waited for page to reach domcontentloaded state
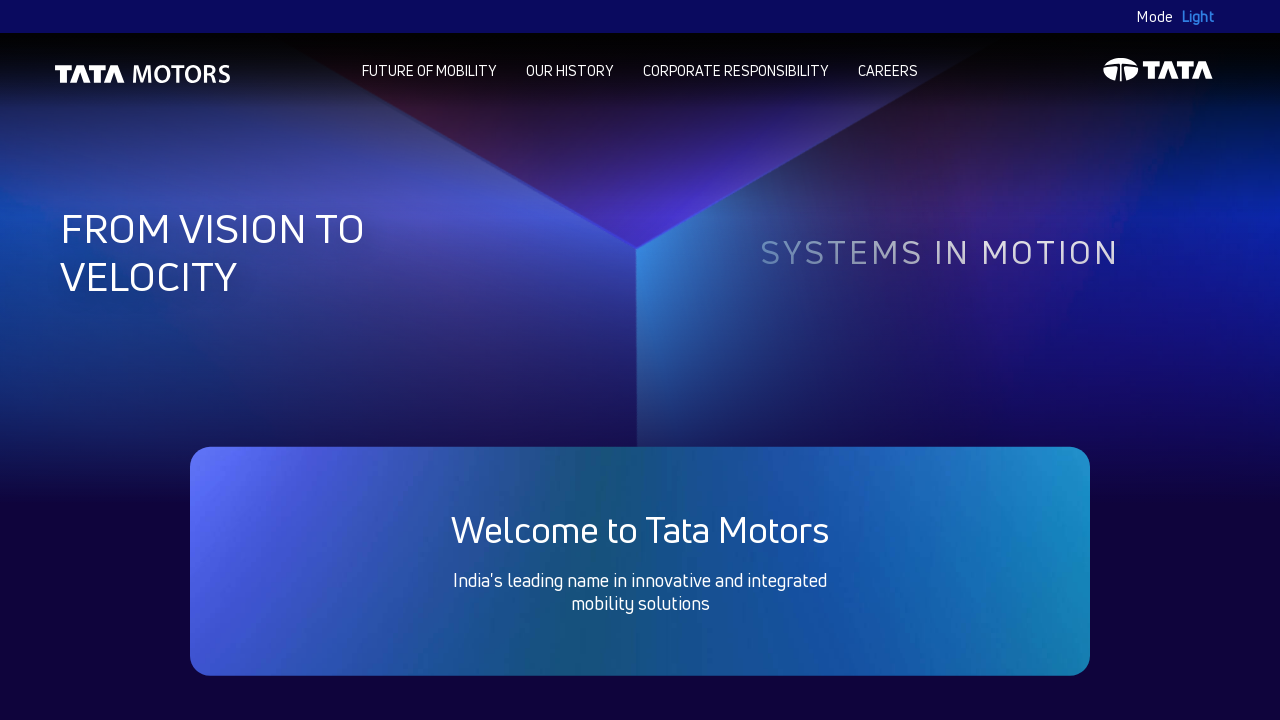

Verified body element is present - Tata Motors website loaded successfully
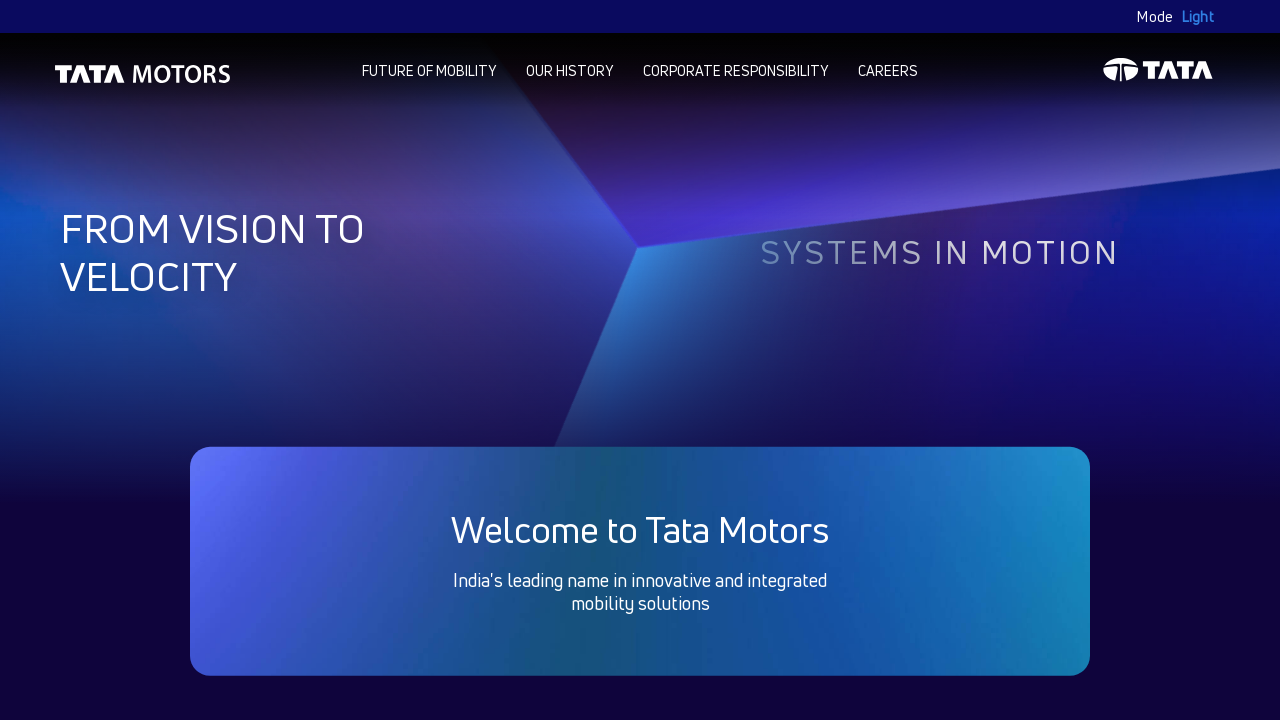

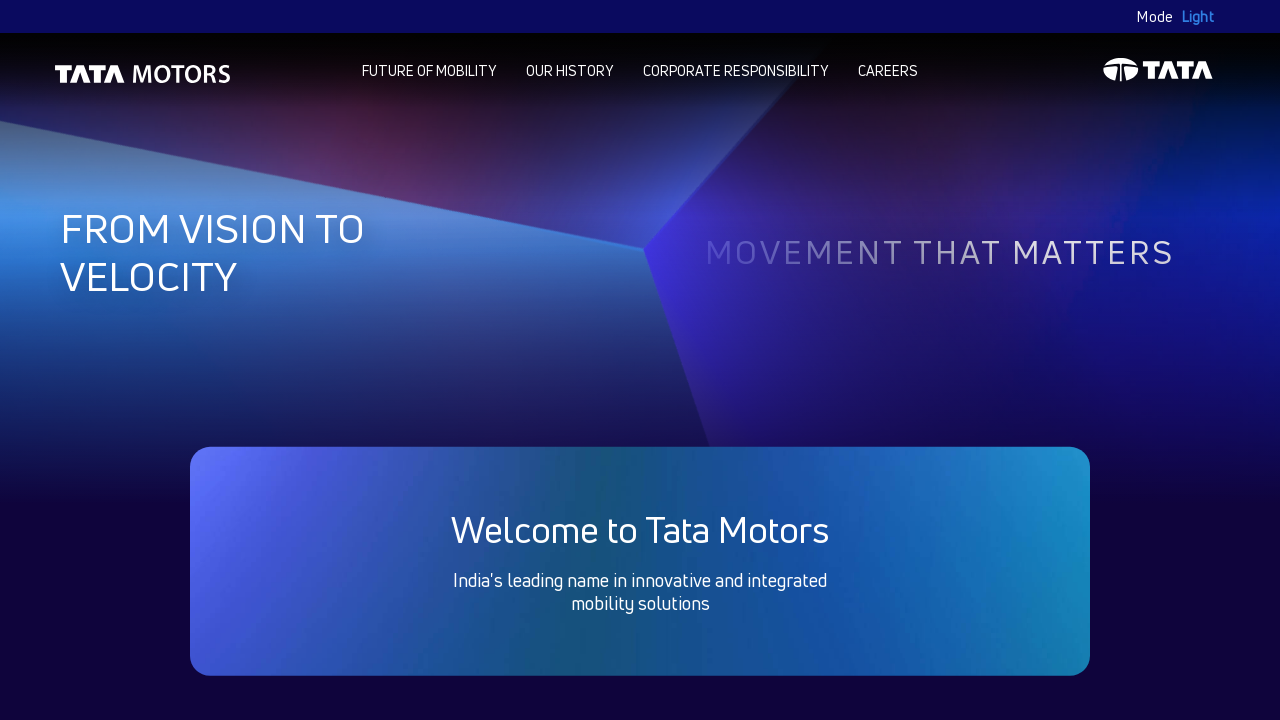